Tests adding specific products (Cucumber and Broccoli) to a shopping cart by iterating through the product list and clicking the ADD TO CART button for matching items.

Starting URL: https://rahulshettyacademy.com/seleniumPractise/#/

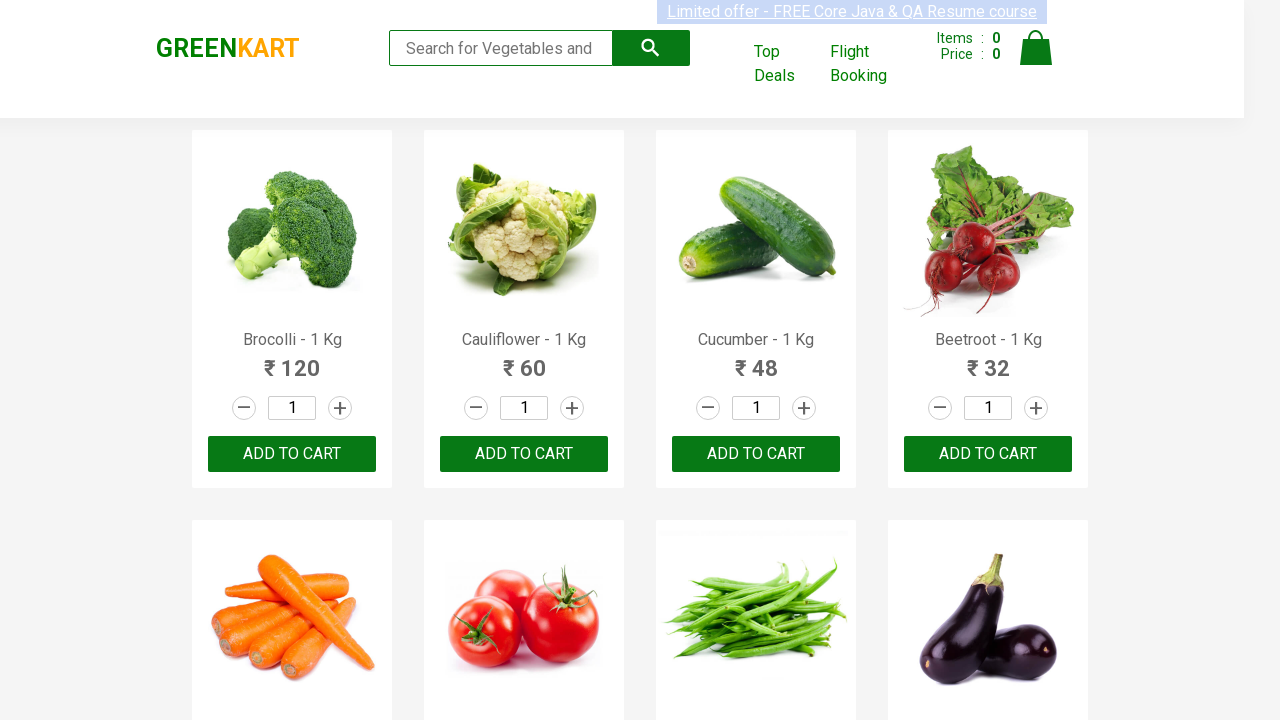

Waited for product elements to load
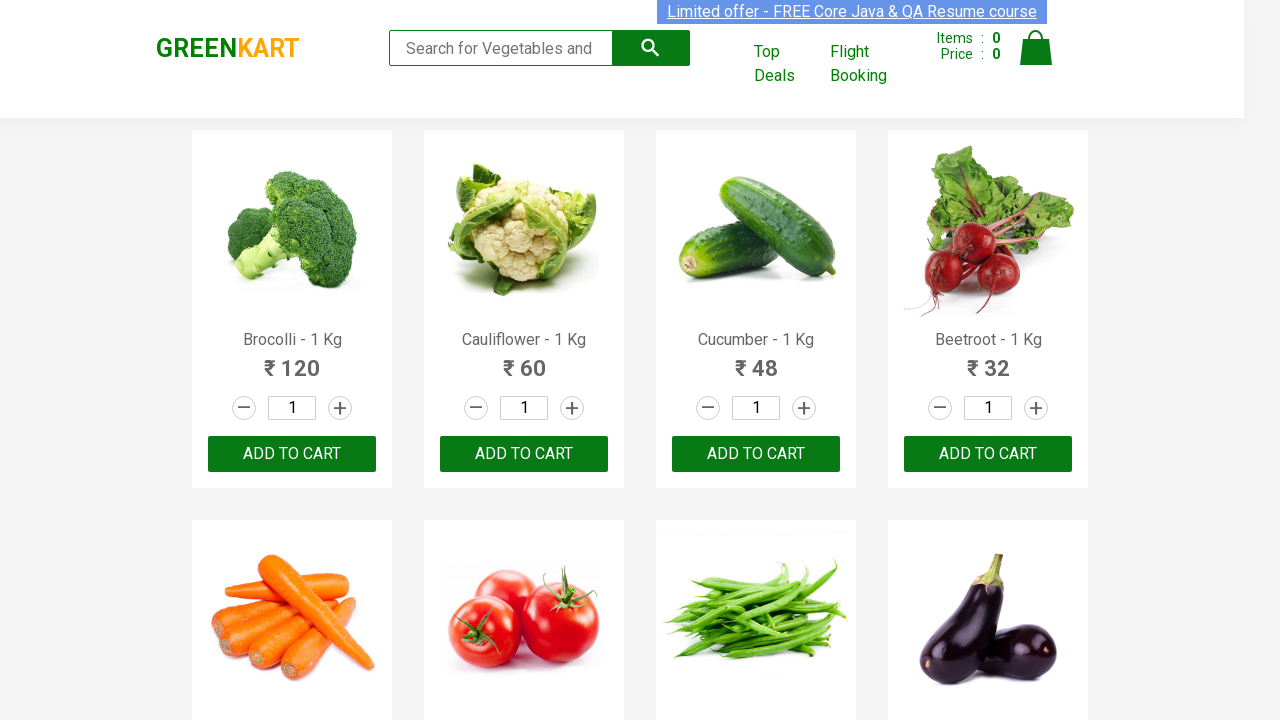

Retrieved all product name elements
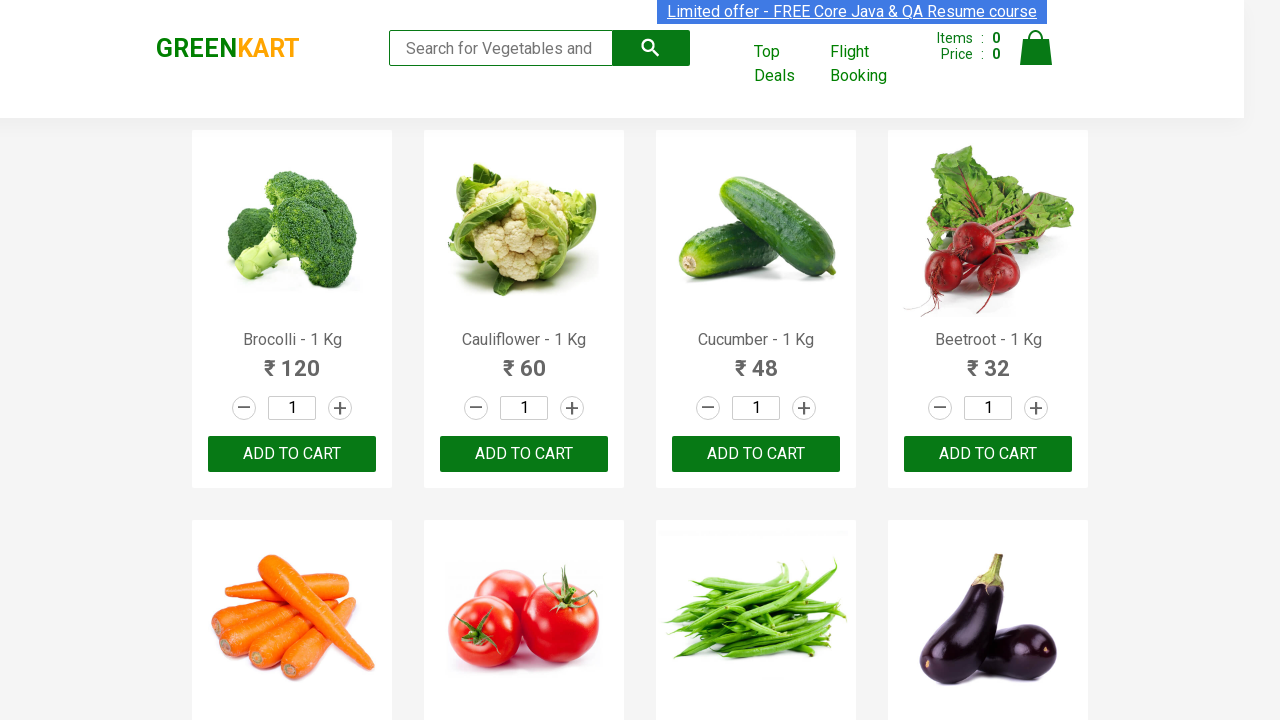

Retrieved all ADD TO CART buttons
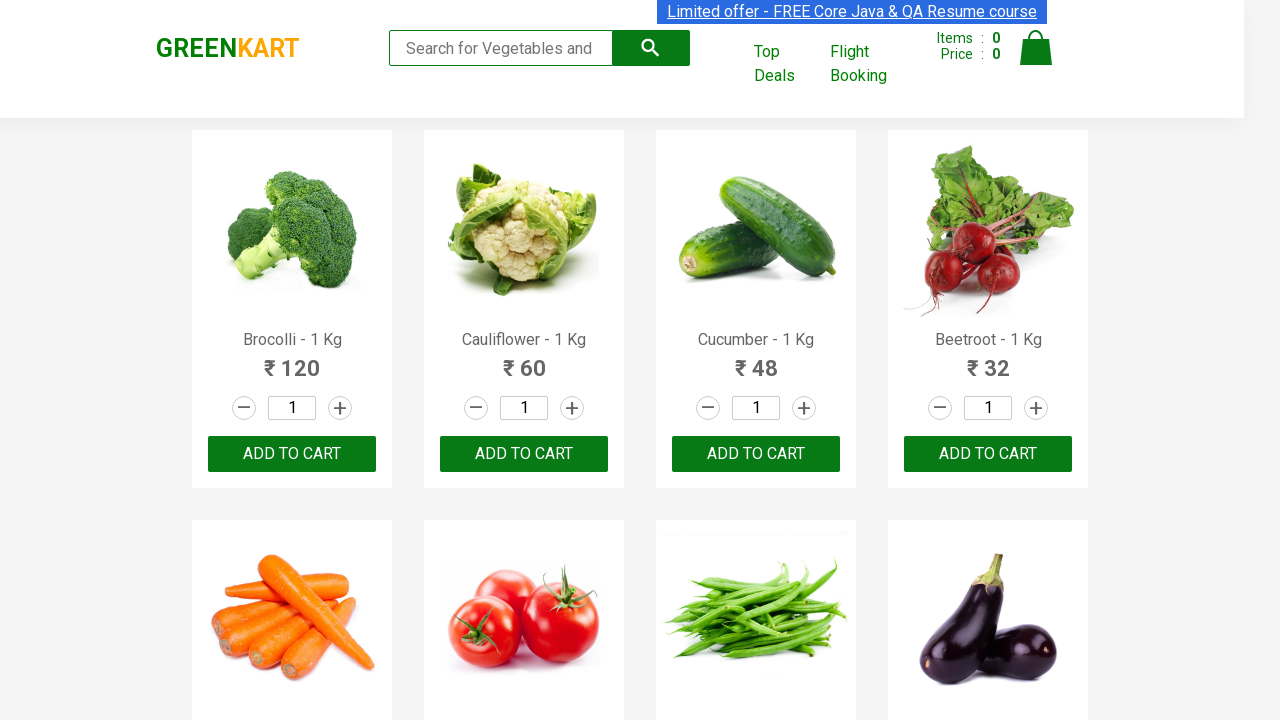

Clicked ADD TO CART button for Brocolli at (292, 454) on xpath=//button[text()='ADD TO CART'] >> nth=0
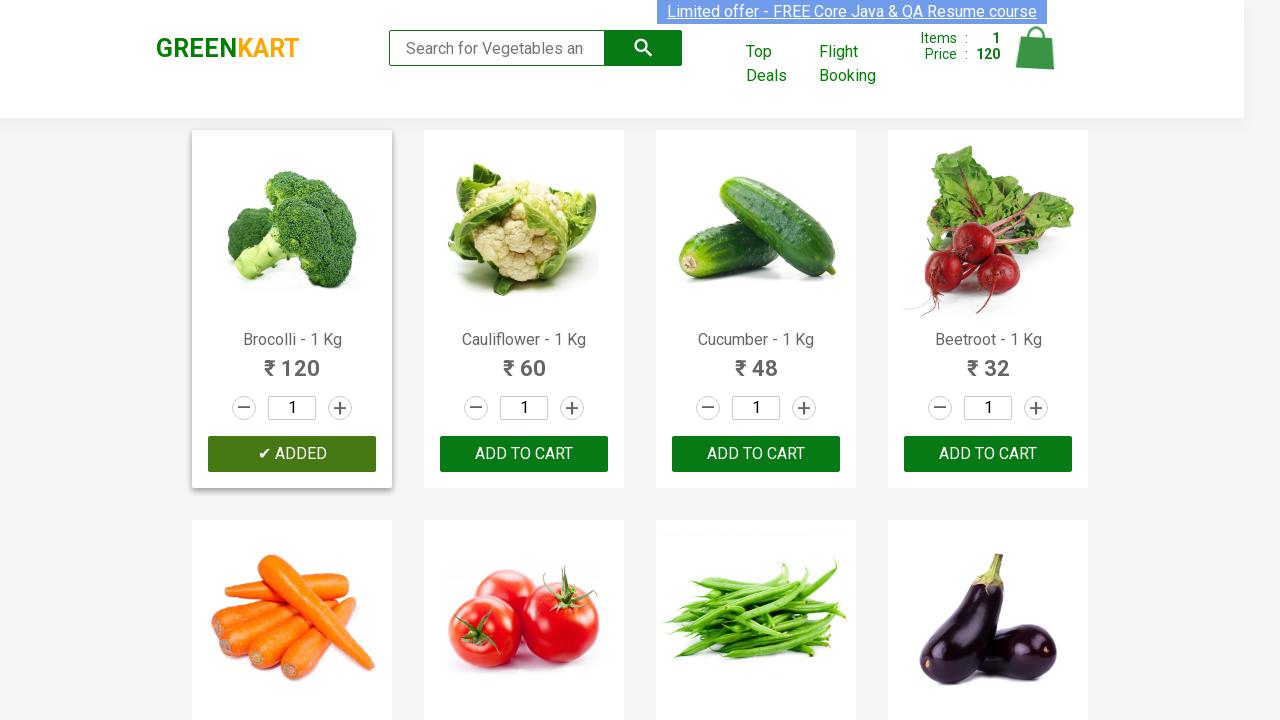

Clicked ADD TO CART button for Cucumber at (988, 454) on xpath=//button[text()='ADD TO CART'] >> nth=2
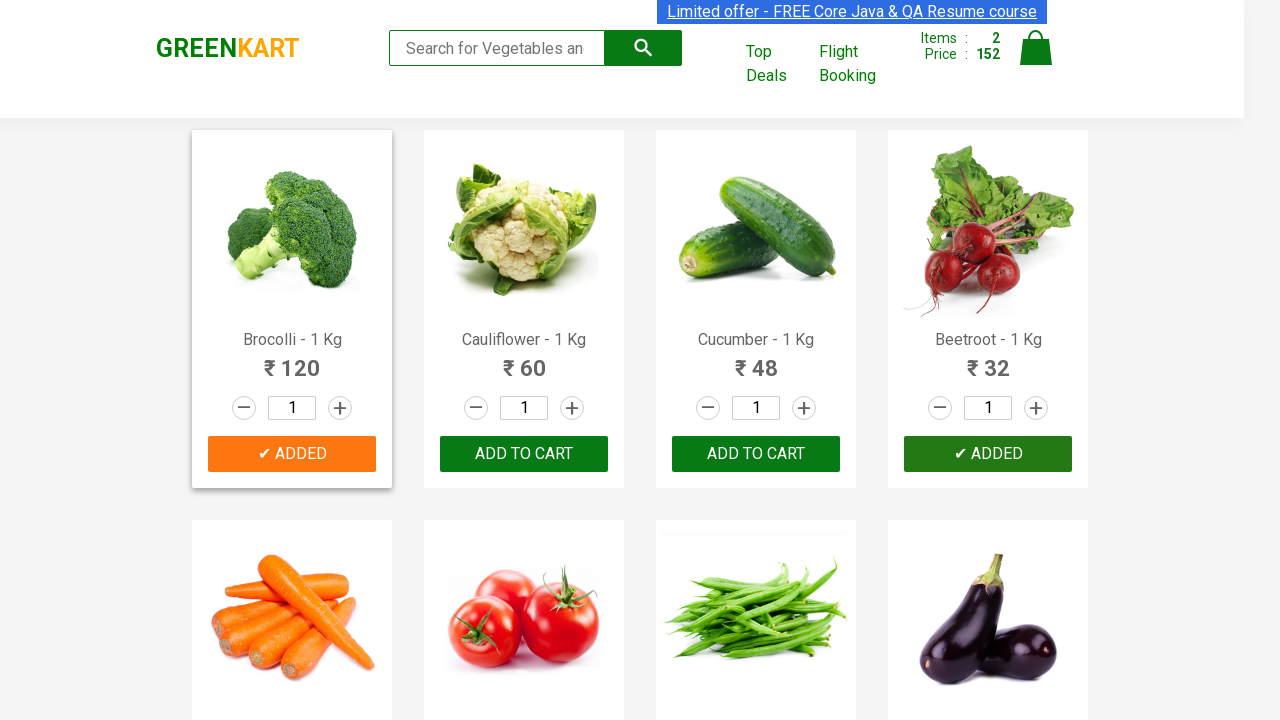

All required items (Cucumber and Broccoli) have been added to cart
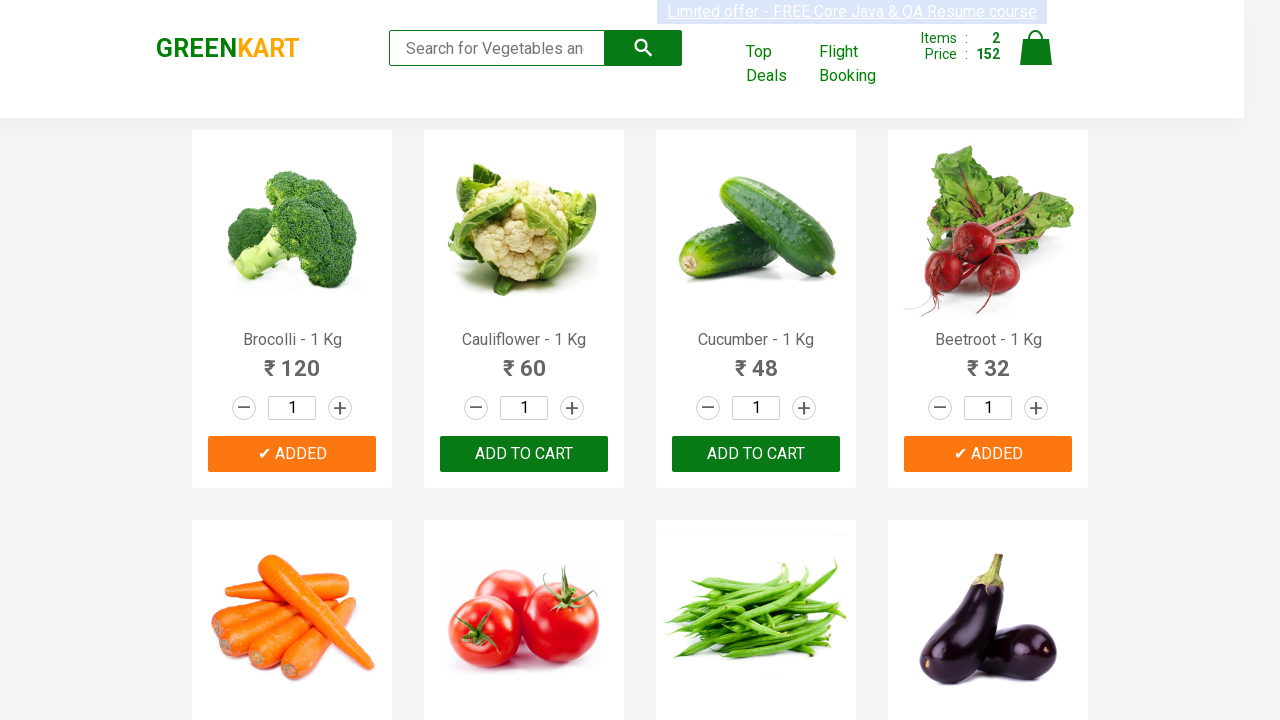

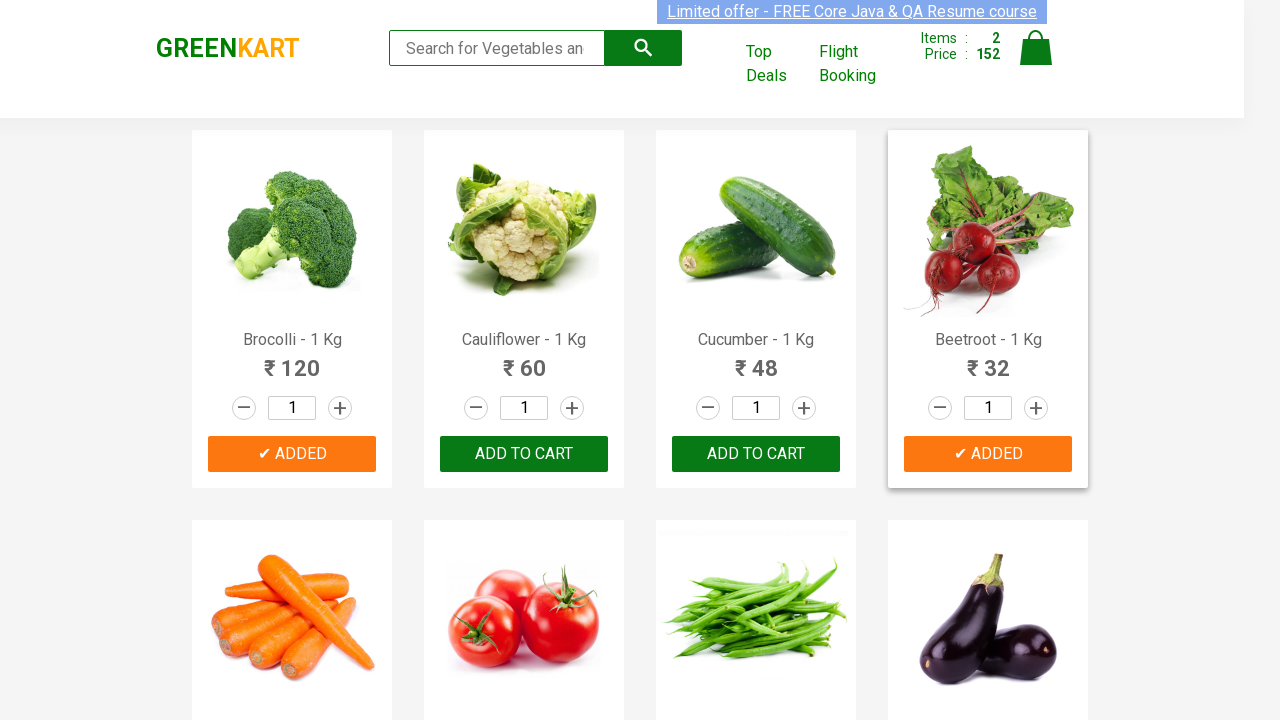